Tests the "Get started" button on the Playwright Python documentation page by verifying it's visible and enabled, clicking it, and confirming navigation to the Installation page.

Starting URL: https://playwright.dev/python

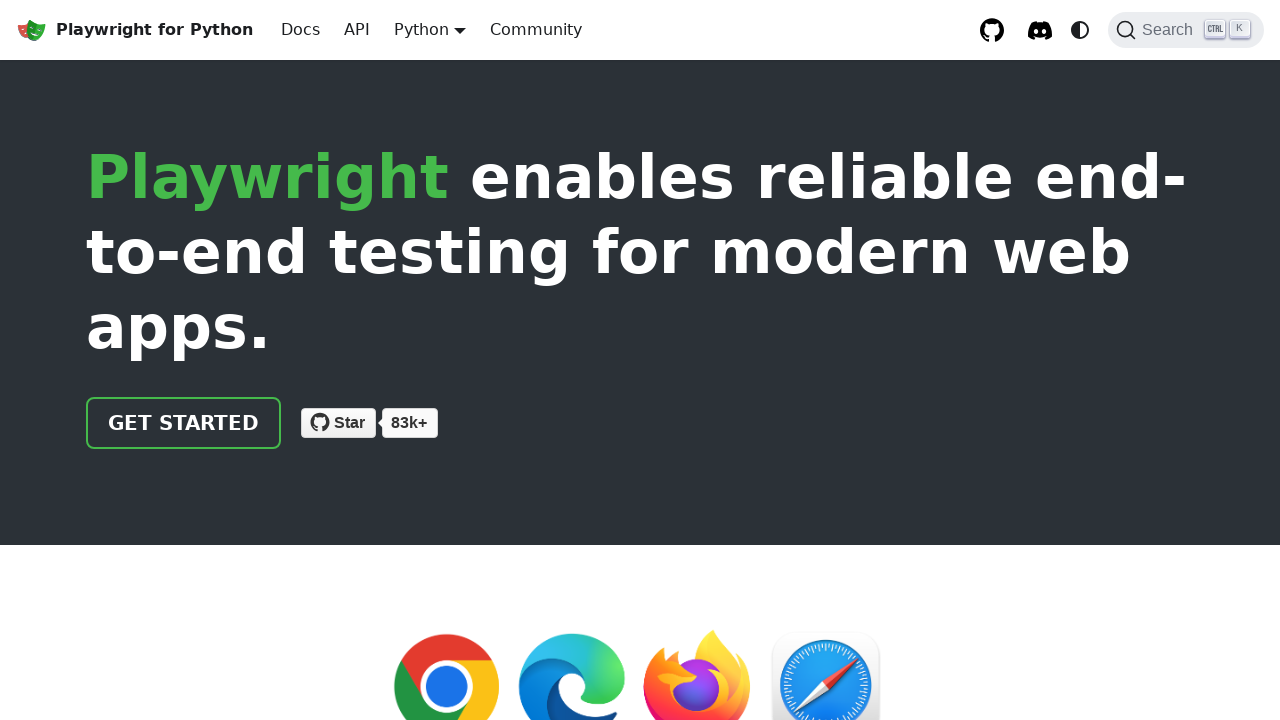

Located the 'Get started' button
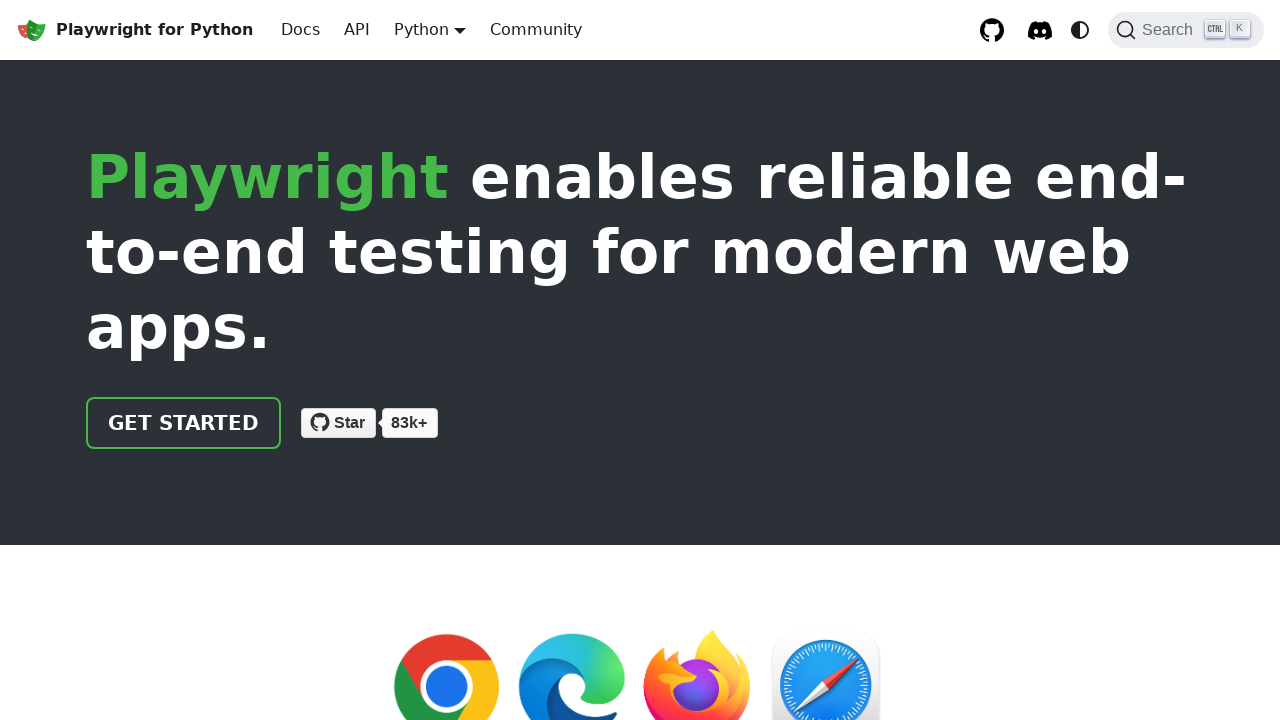

Verified 'Get started' button is visible
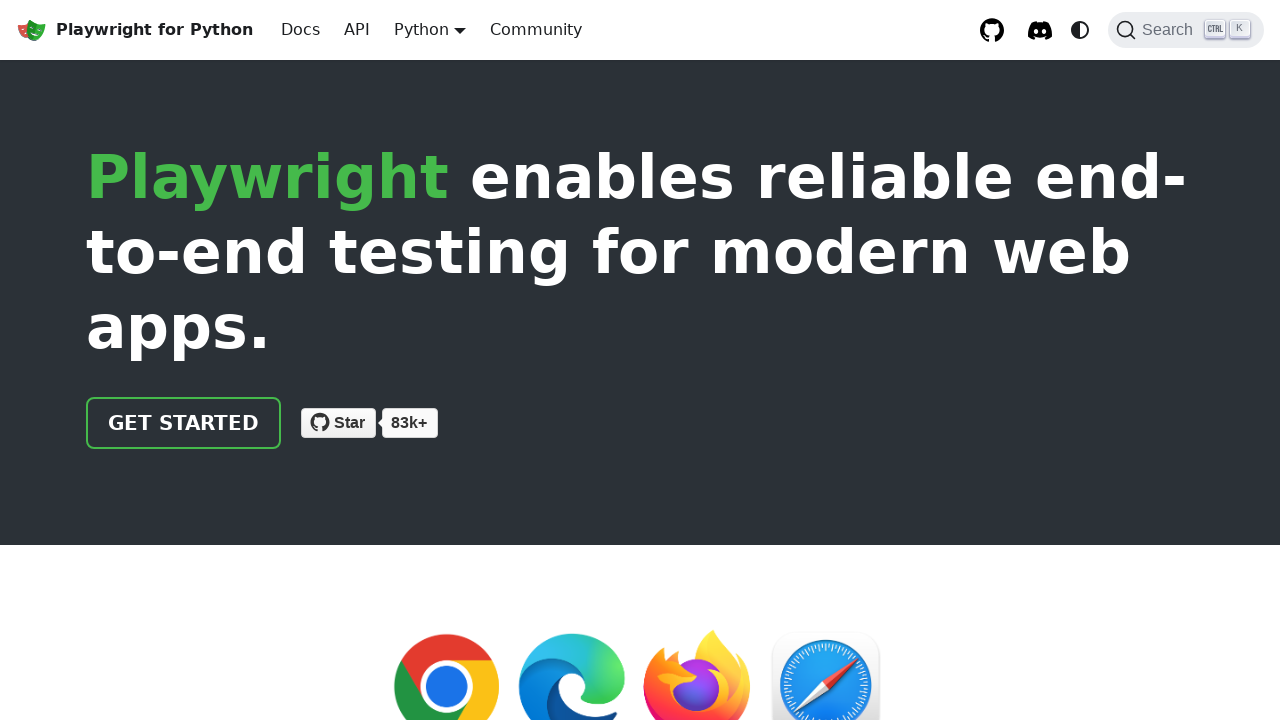

Verified 'Get started' button is enabled
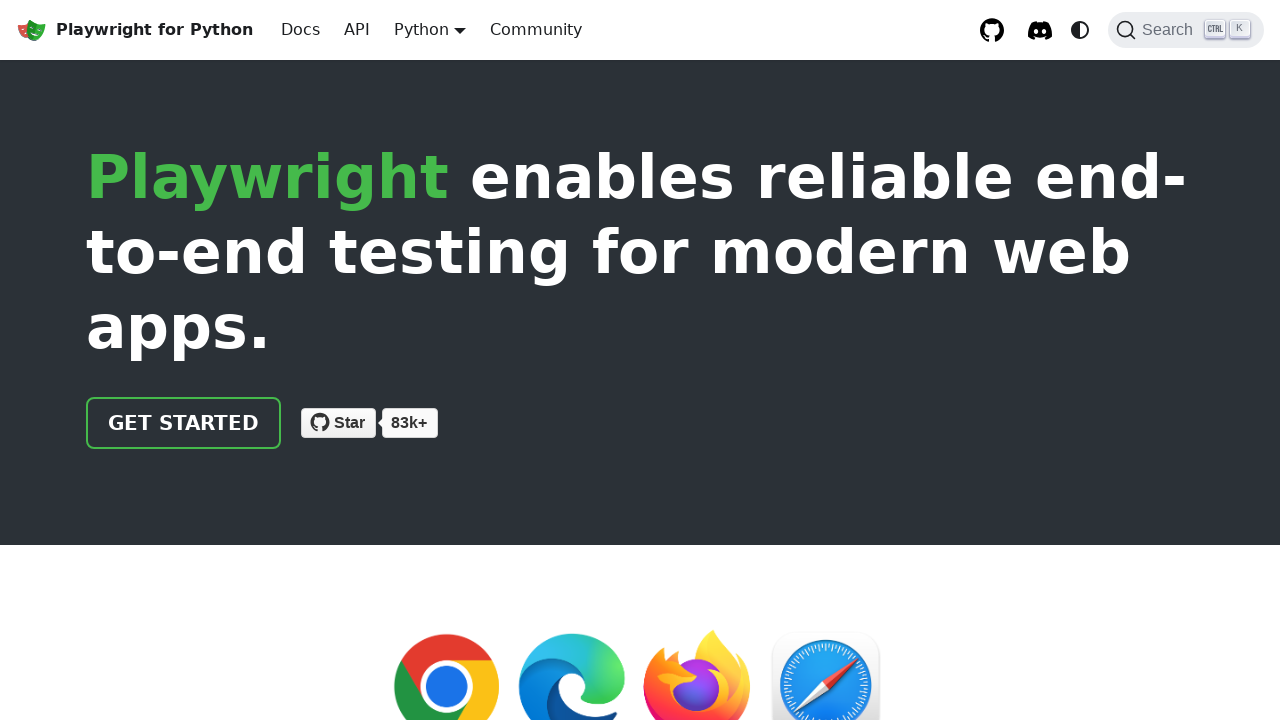

Clicked the 'Get started' button at (184, 423) on internal:role=link[name="Get started"i]
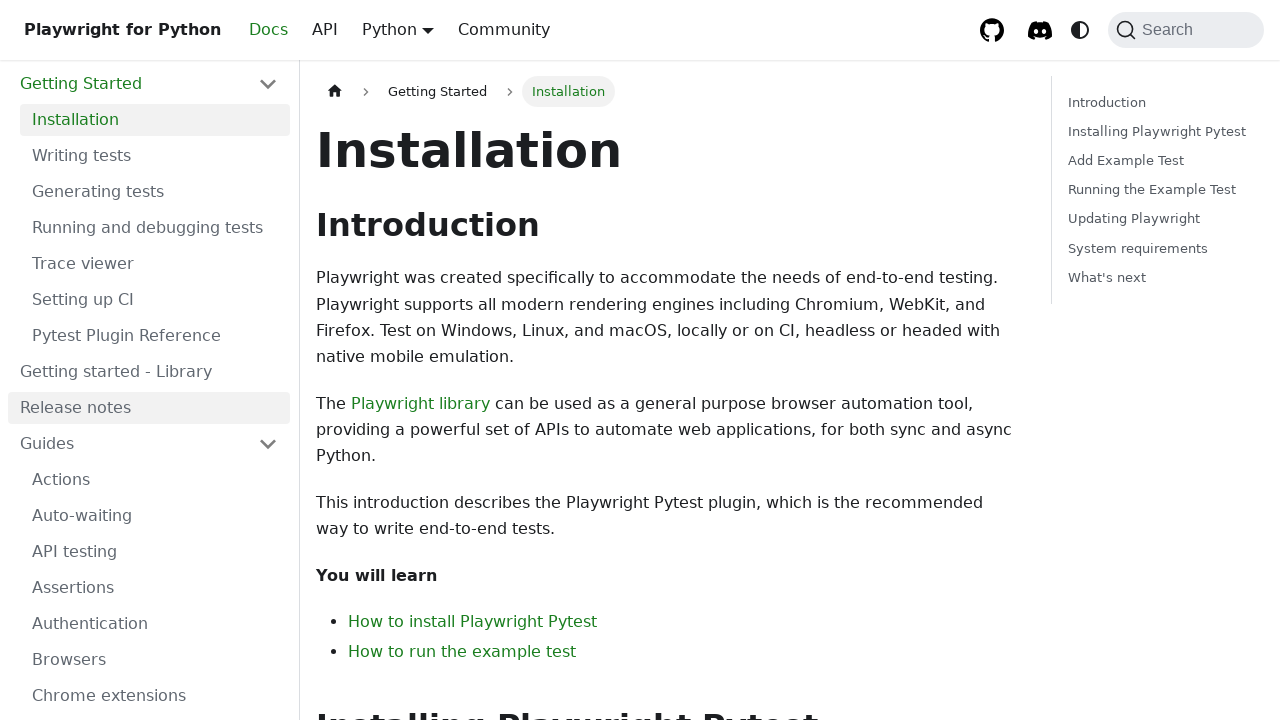

Retrieved page title from Installation page
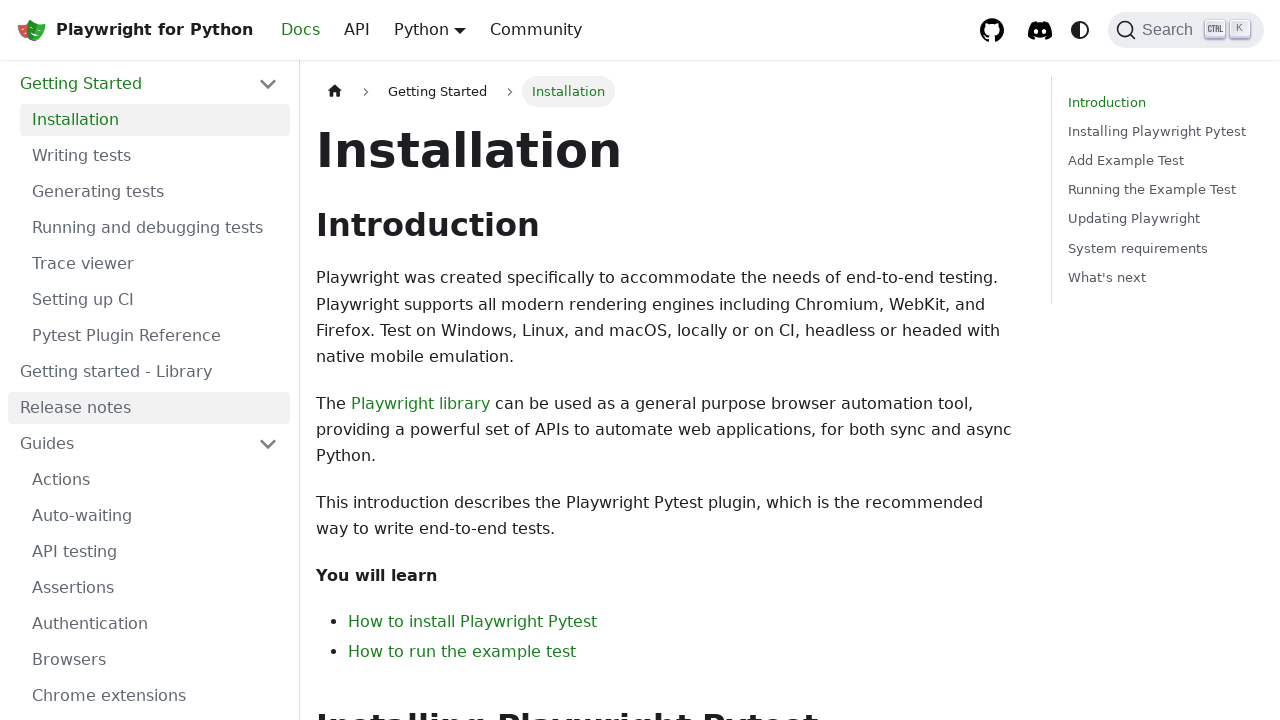

Verified page title is 'Installation'
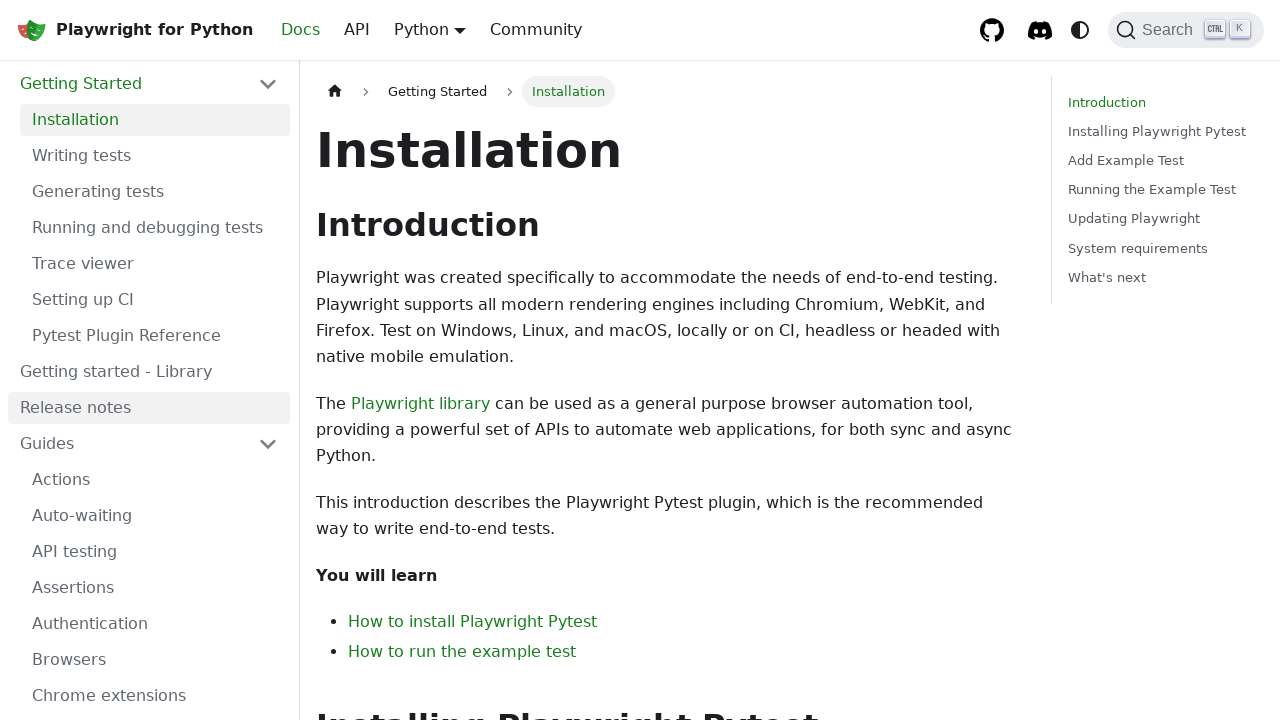

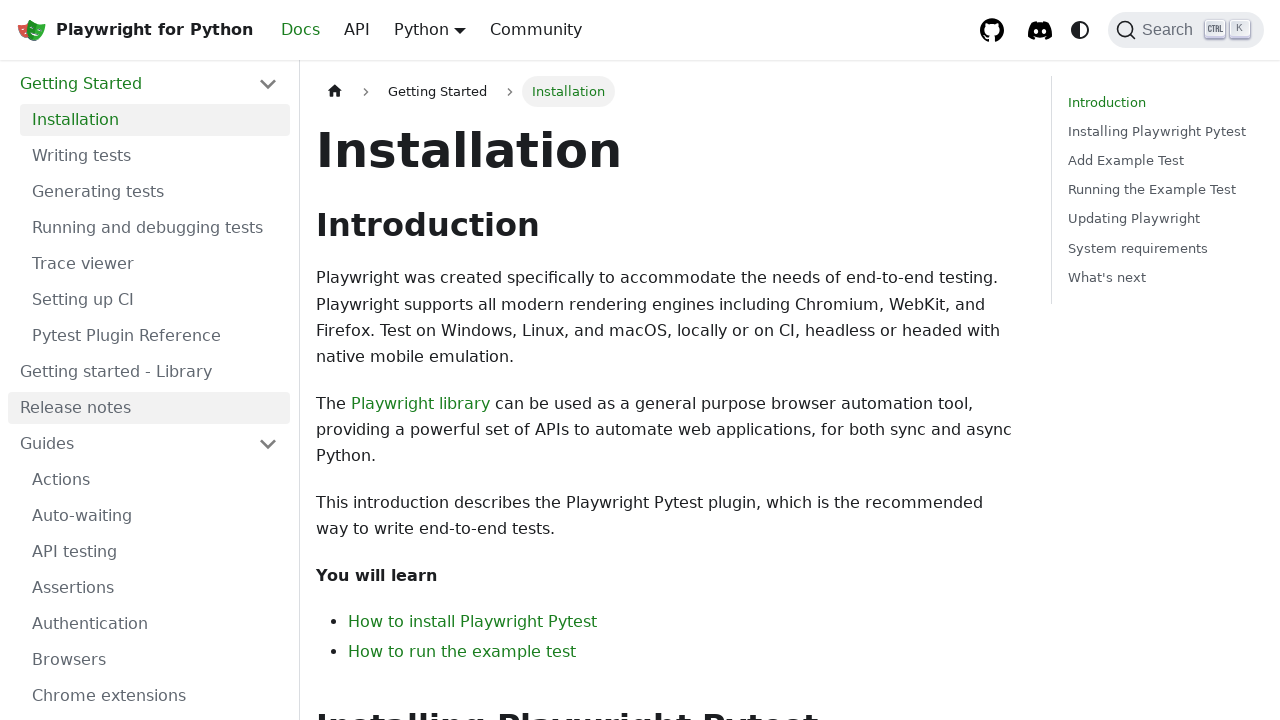